Tests handling of a confirm dialog by dismissing it when the confirm button is clicked

Starting URL: https://rahulshettyacademy.com/AutomationPractice/

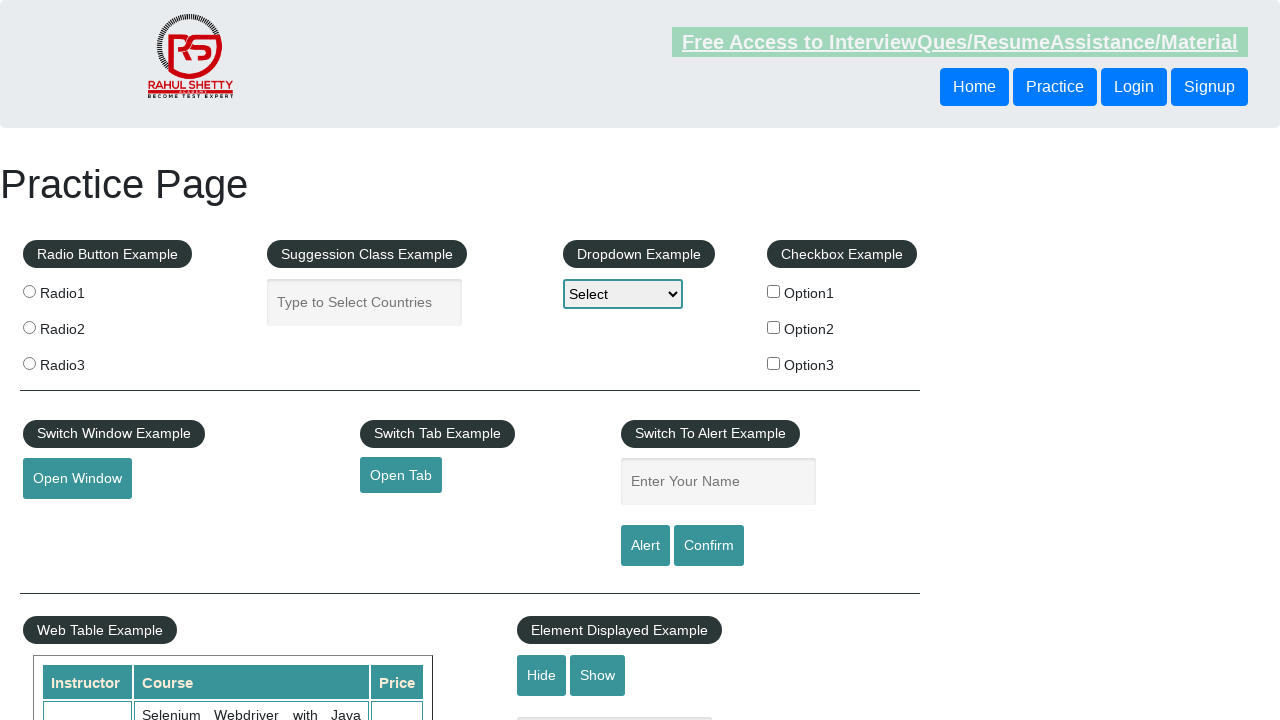

Set up dialog handler to dismiss confirmation dialogs
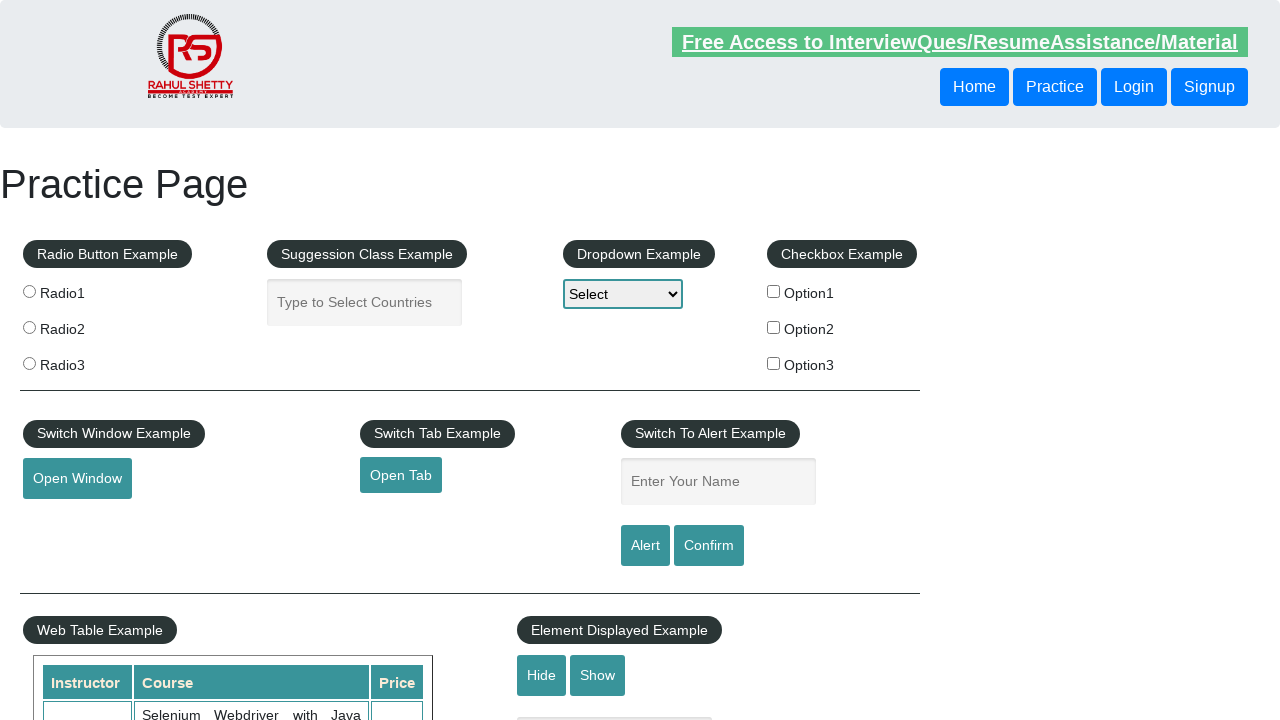

Clicked confirm button to trigger the dialog at (709, 546) on #confirmbtn
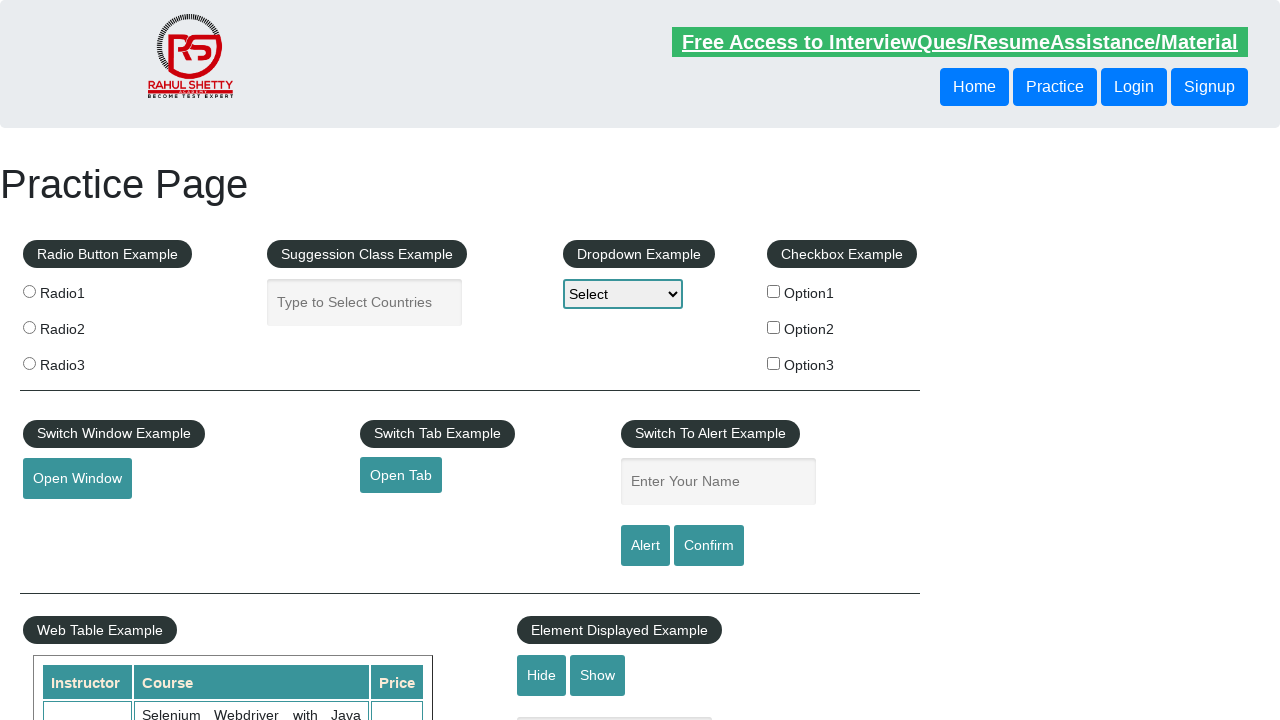

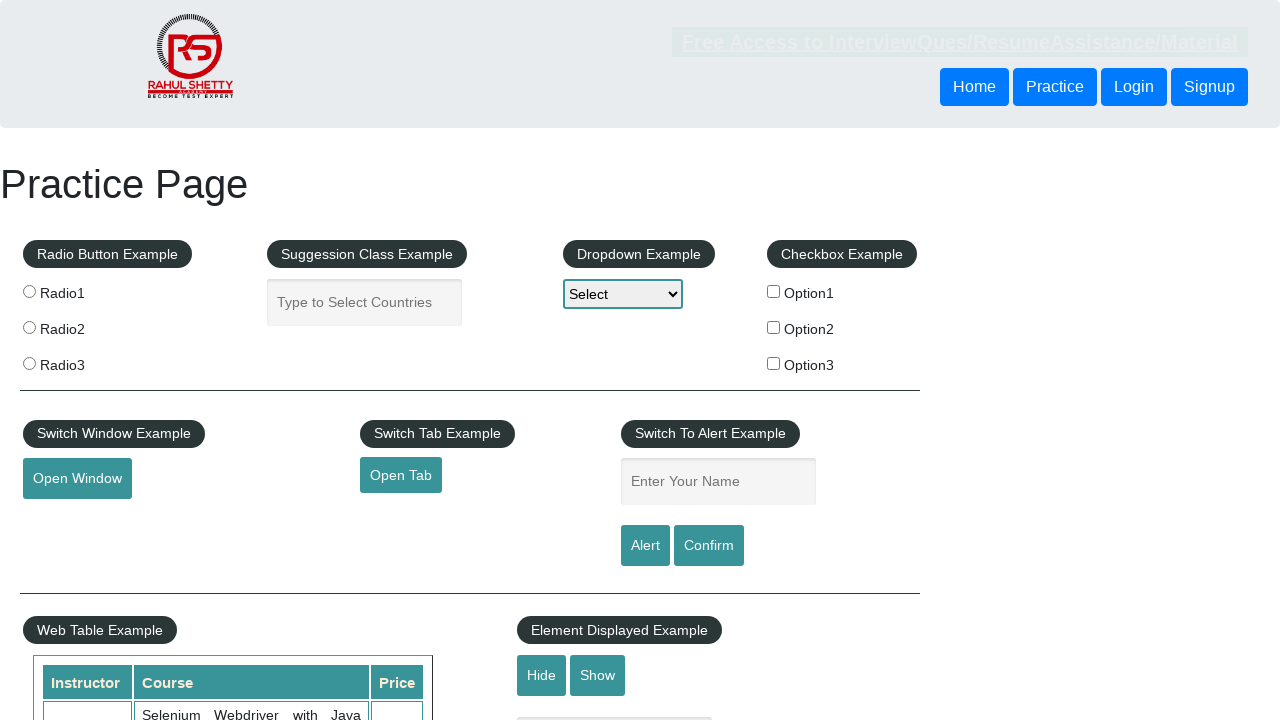